Tests that clicking clear completed removes completed items from the list

Starting URL: https://demo.playwright.dev/todomvc

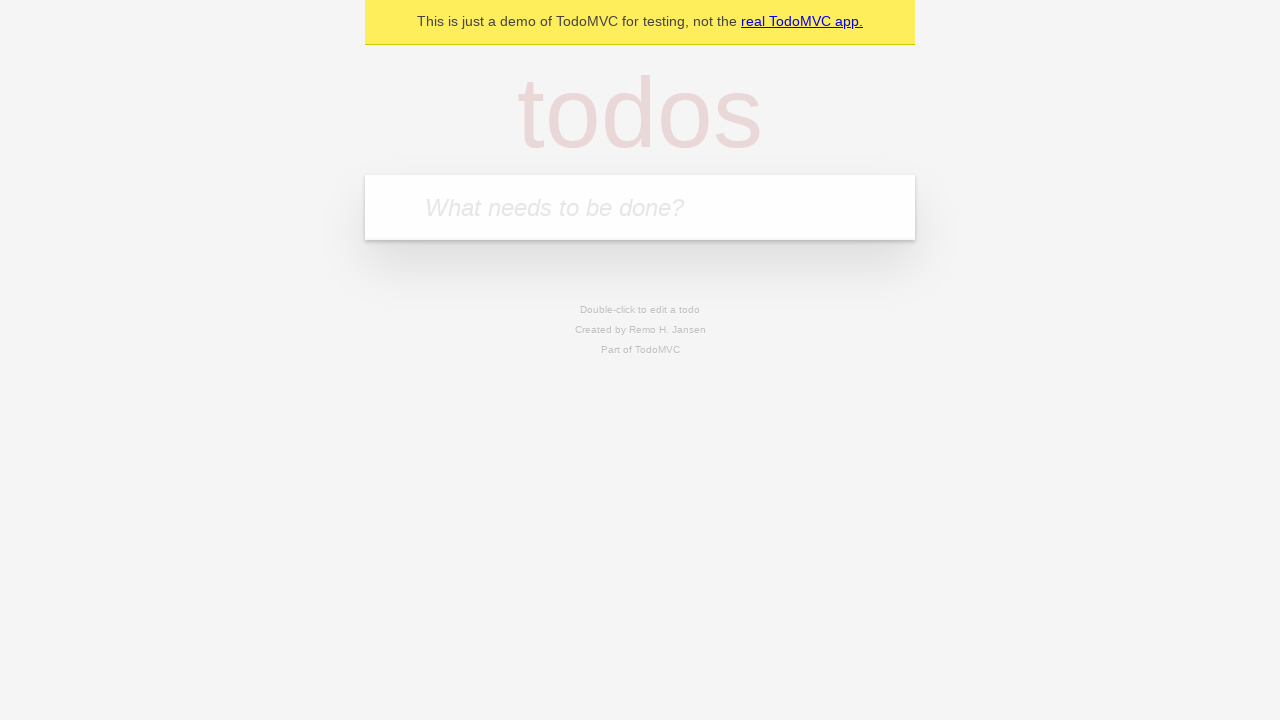

Filled first todo input with 'buy some cheese' on .new-todo
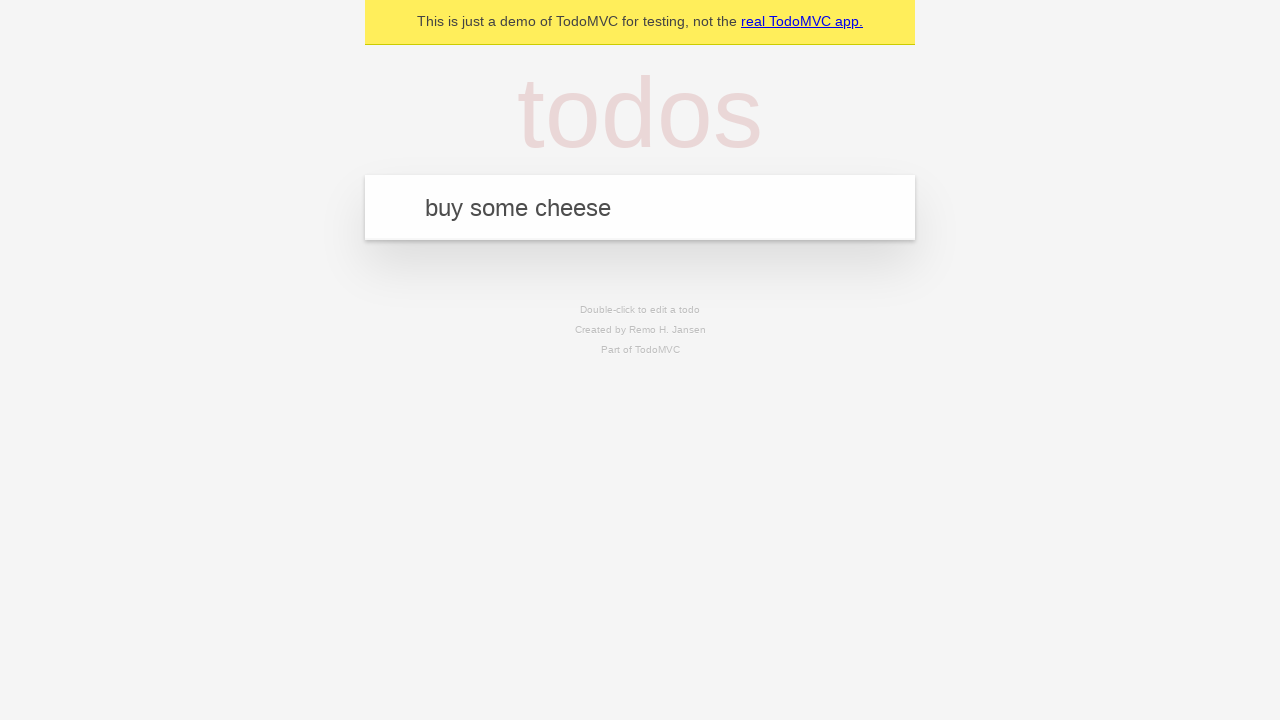

Pressed Enter to add first todo on .new-todo
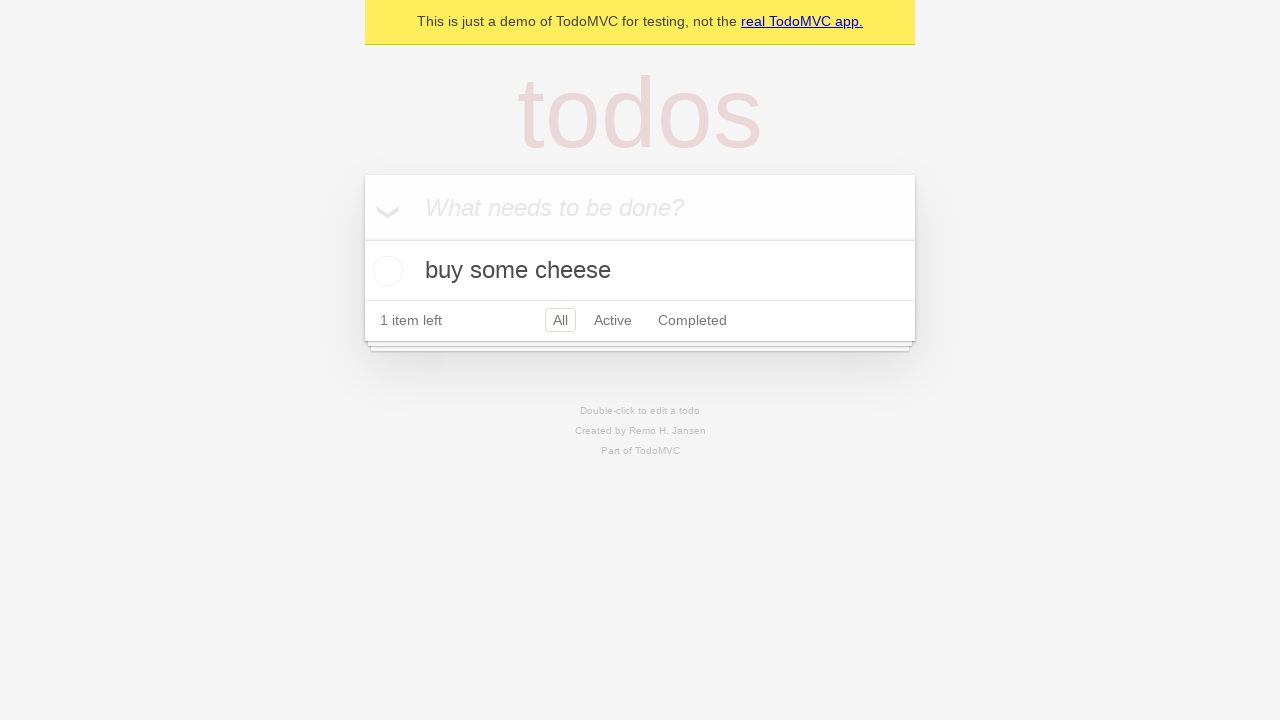

Filled second todo input with 'feed the cat' on .new-todo
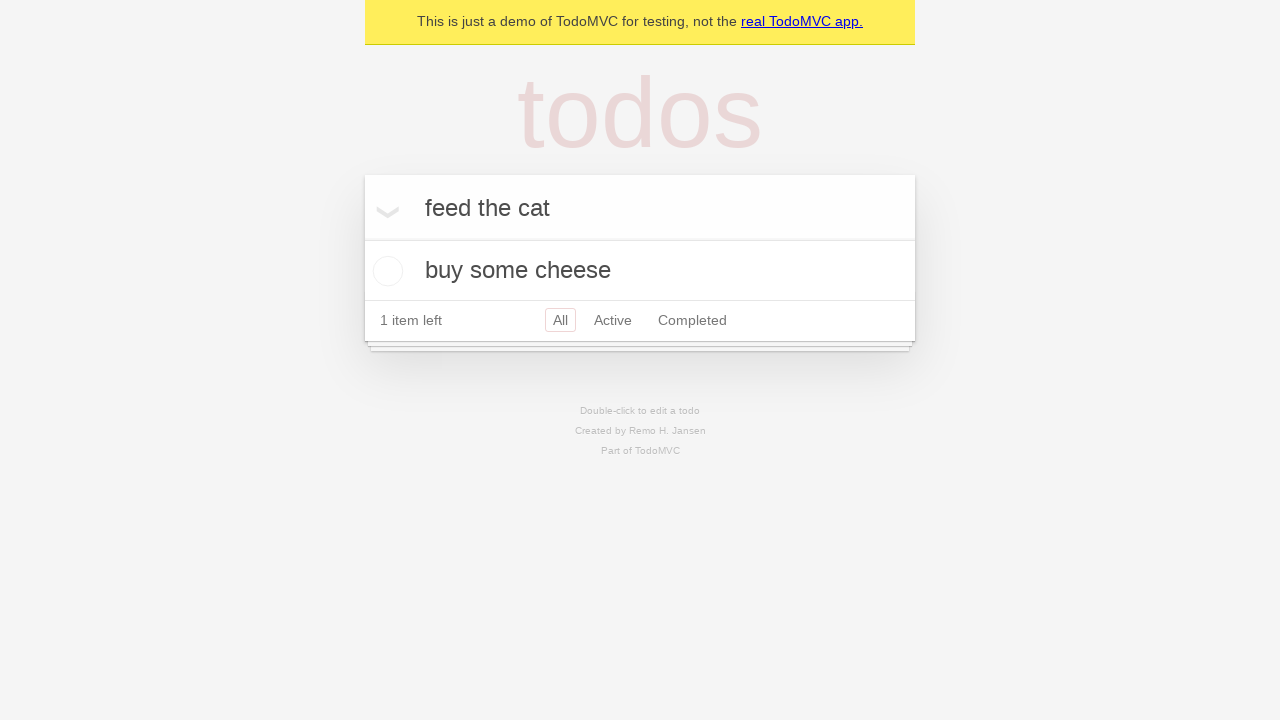

Pressed Enter to add second todo on .new-todo
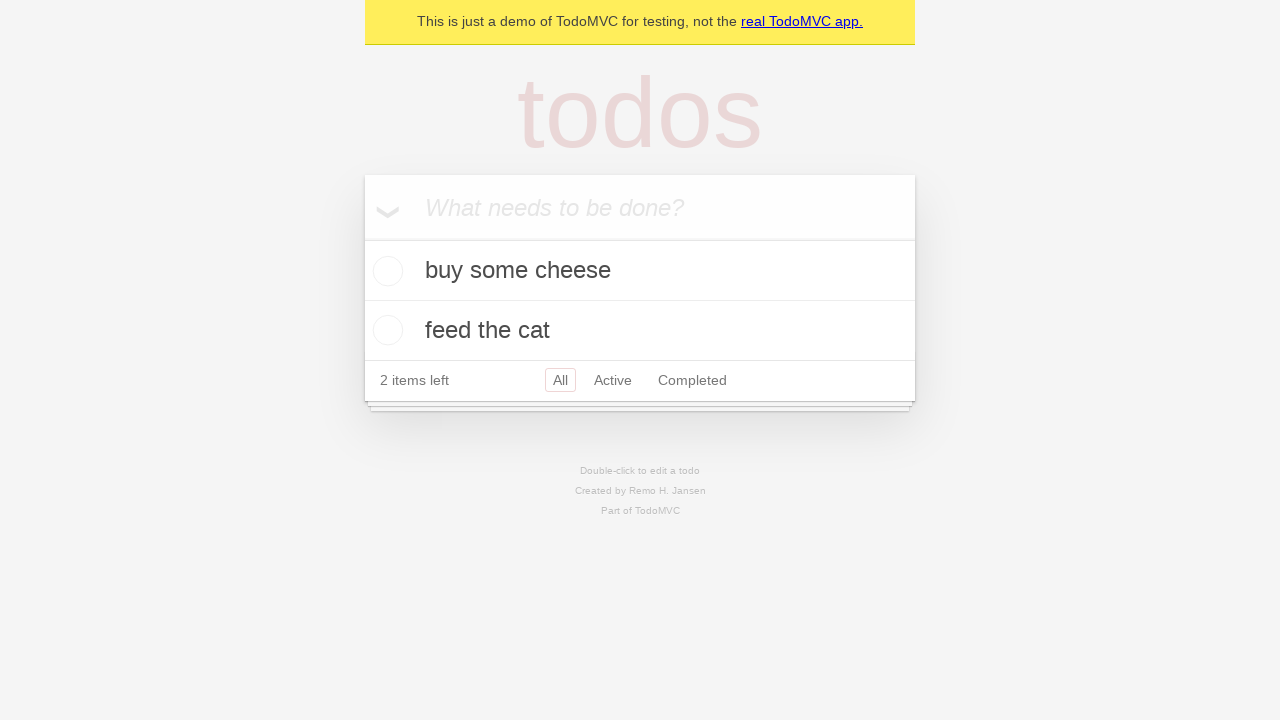

Filled third todo input with 'book a doctors appointment' on .new-todo
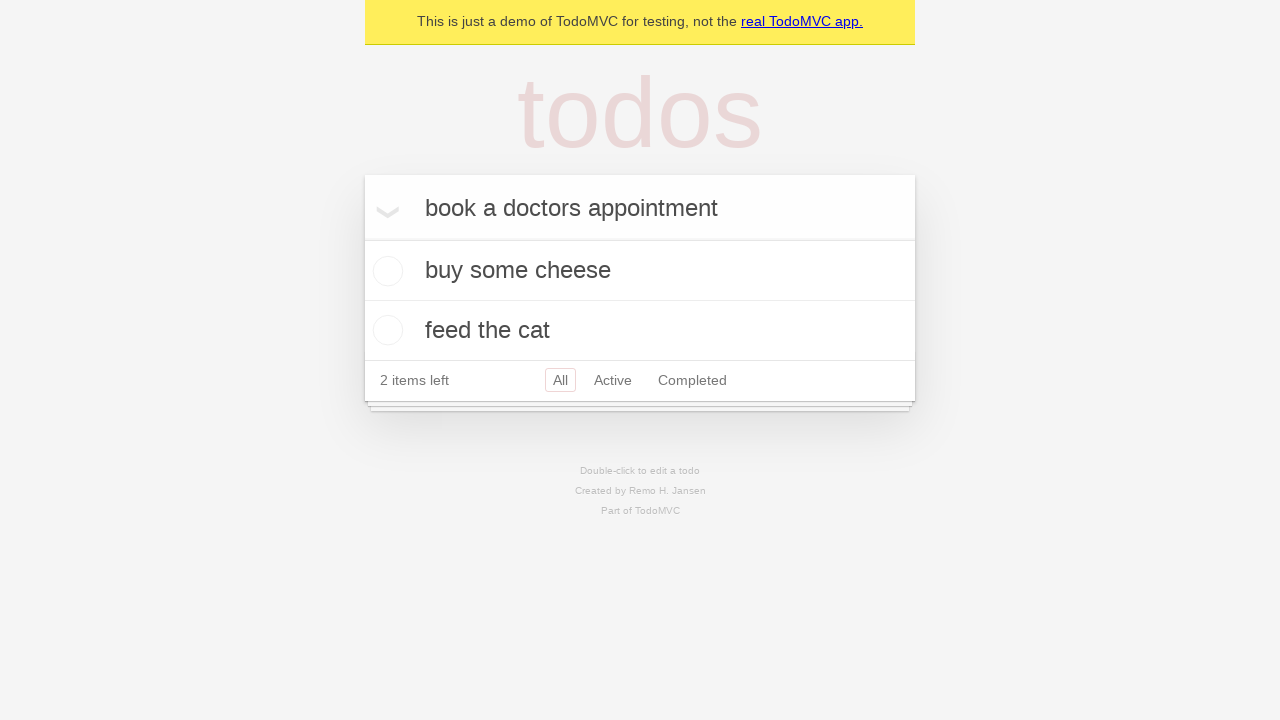

Pressed Enter to add third todo on .new-todo
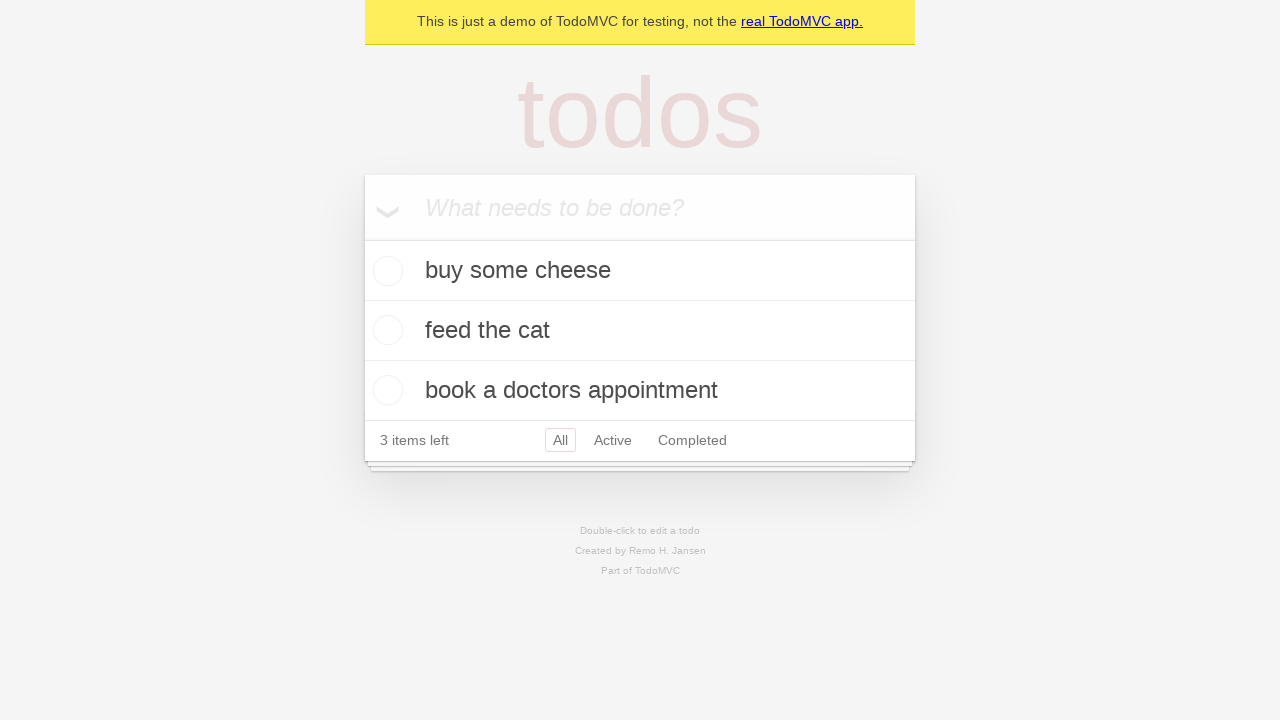

Checked the second todo item (feed the cat) at (385, 330) on .todo-list li >> nth=1 >> .toggle
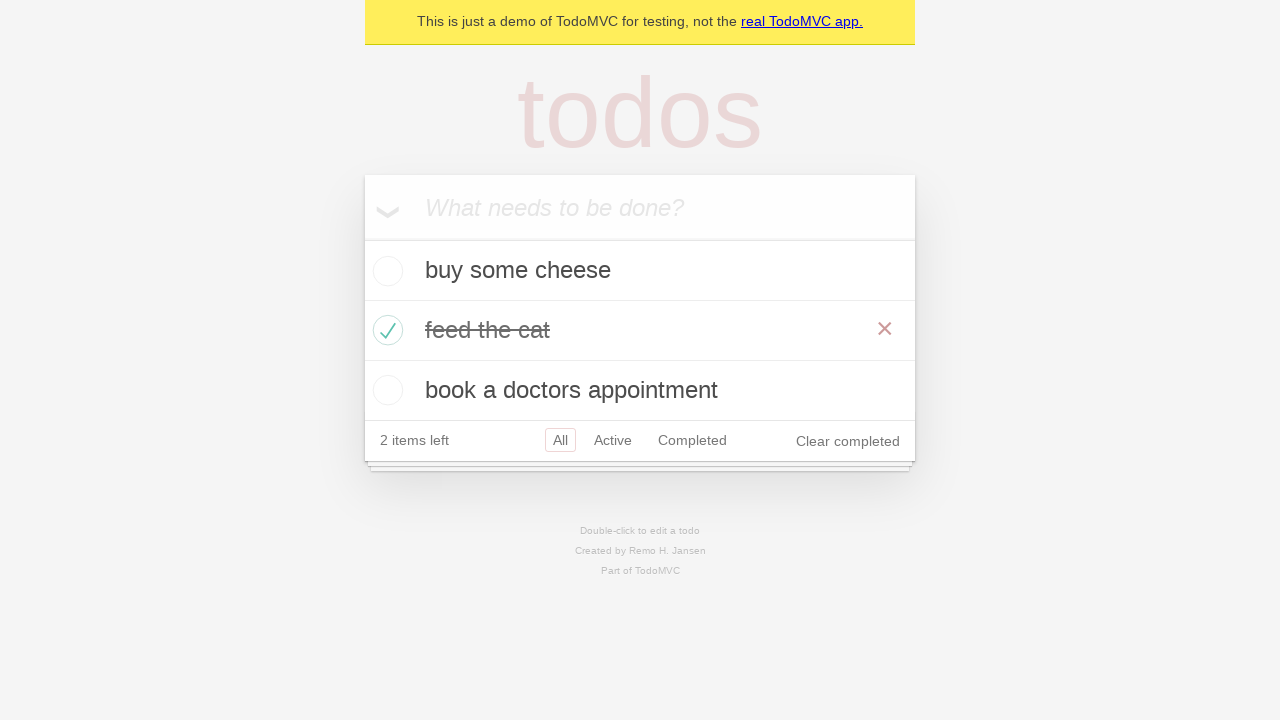

Clicked clear completed button to remove completed items at (848, 441) on .clear-completed
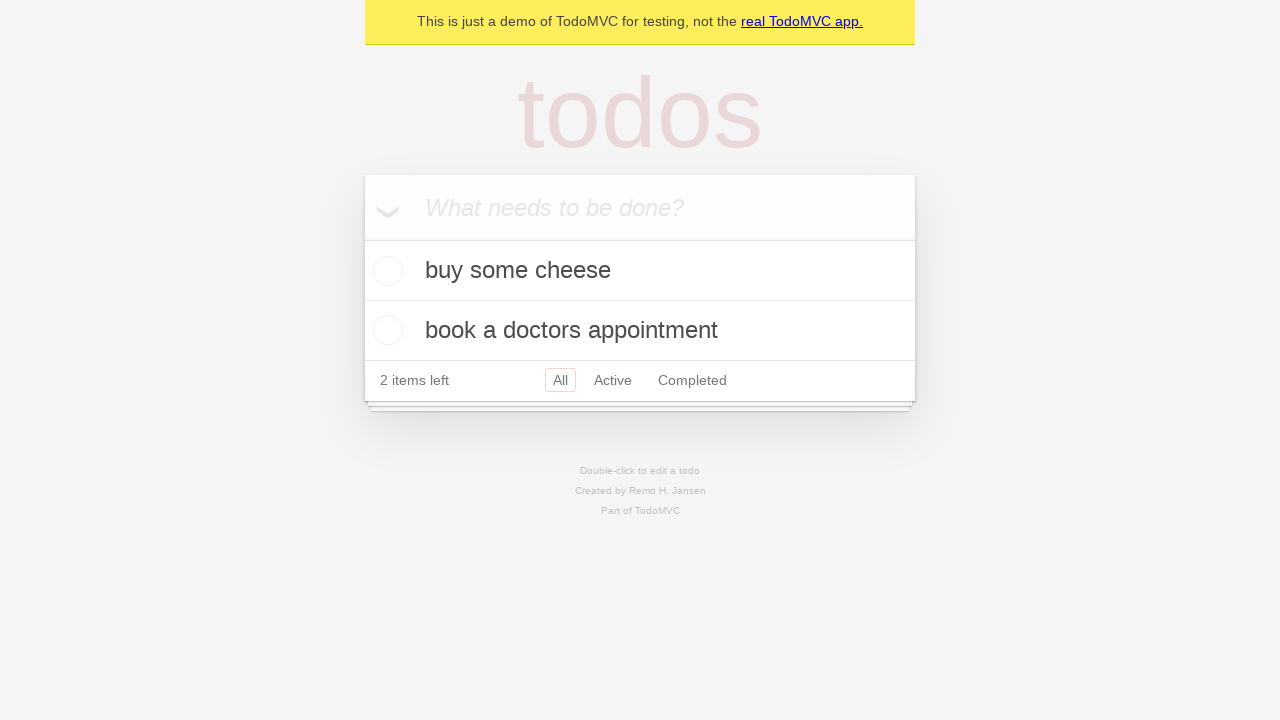

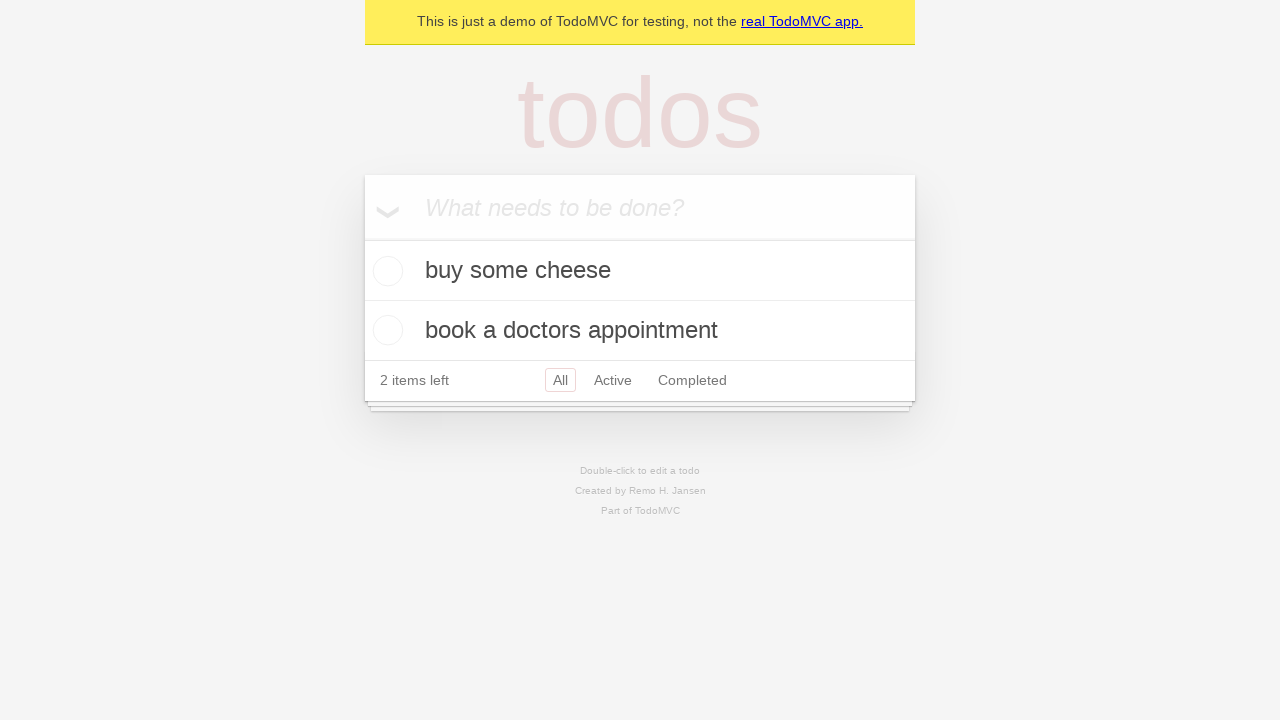